Tests working with multiple browser windows using a more resilient approach by storing window handles before clicking, then finding the new window by comparing handles.

Starting URL: https://the-internet.herokuapp.com/windows

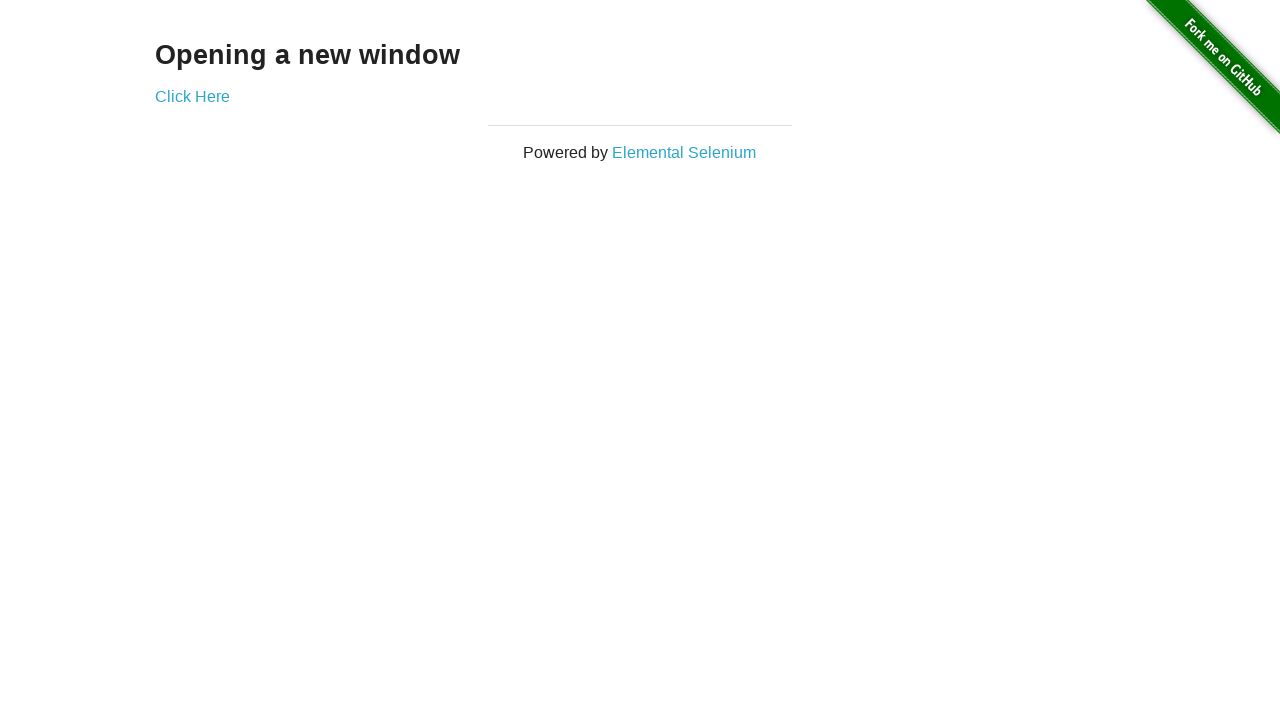

Stored reference to the first page
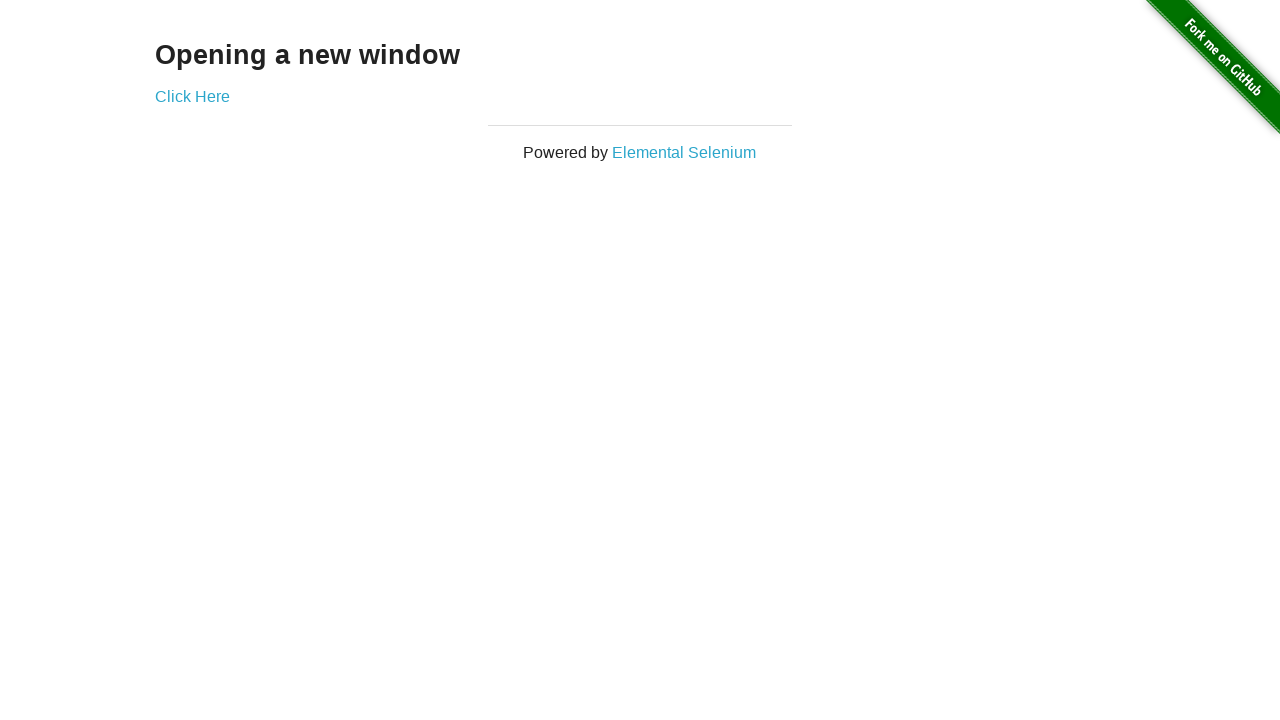

Clicked link that opens a new window at (192, 96) on .example a
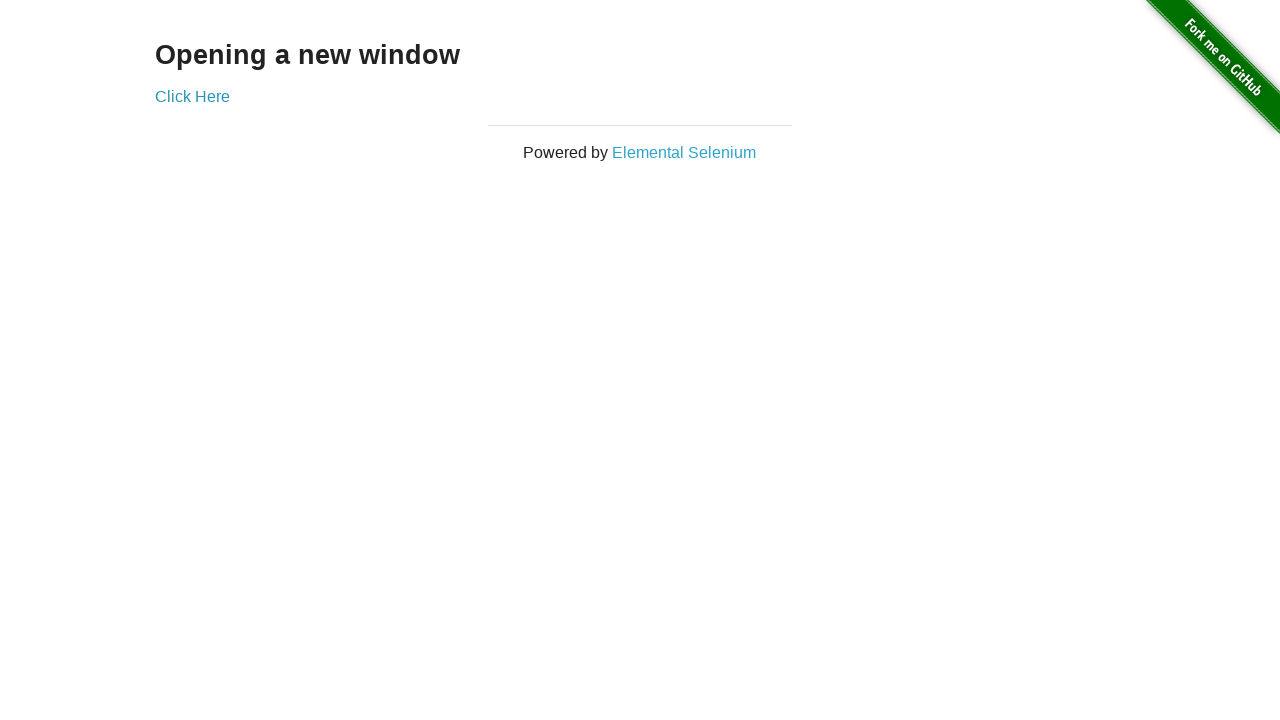

Captured the new page handle
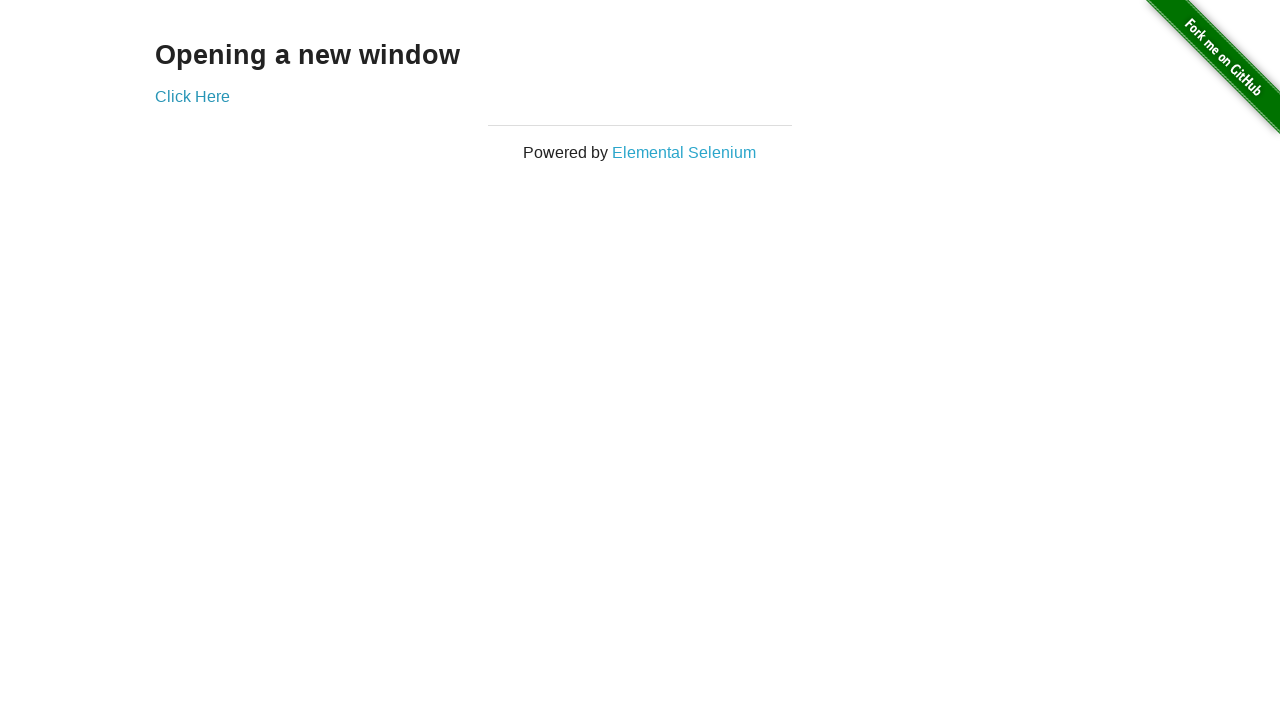

New page finished loading
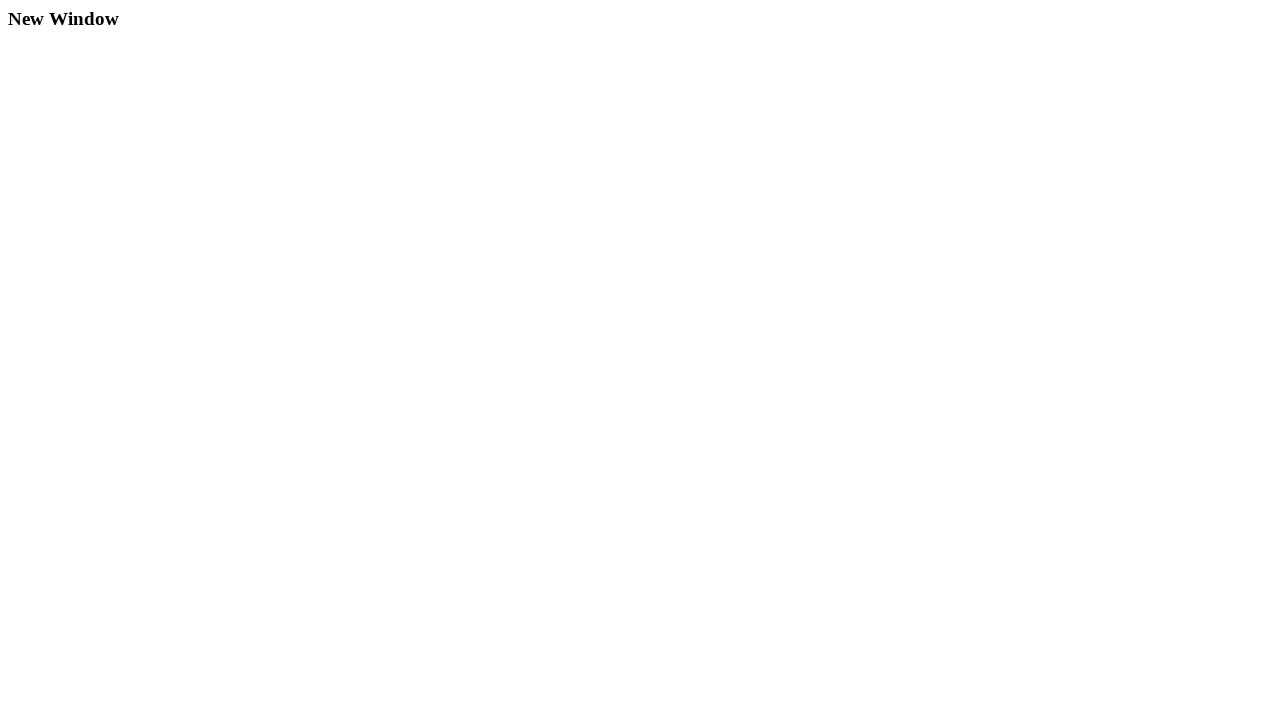

Verified first window title is 'The Internet'
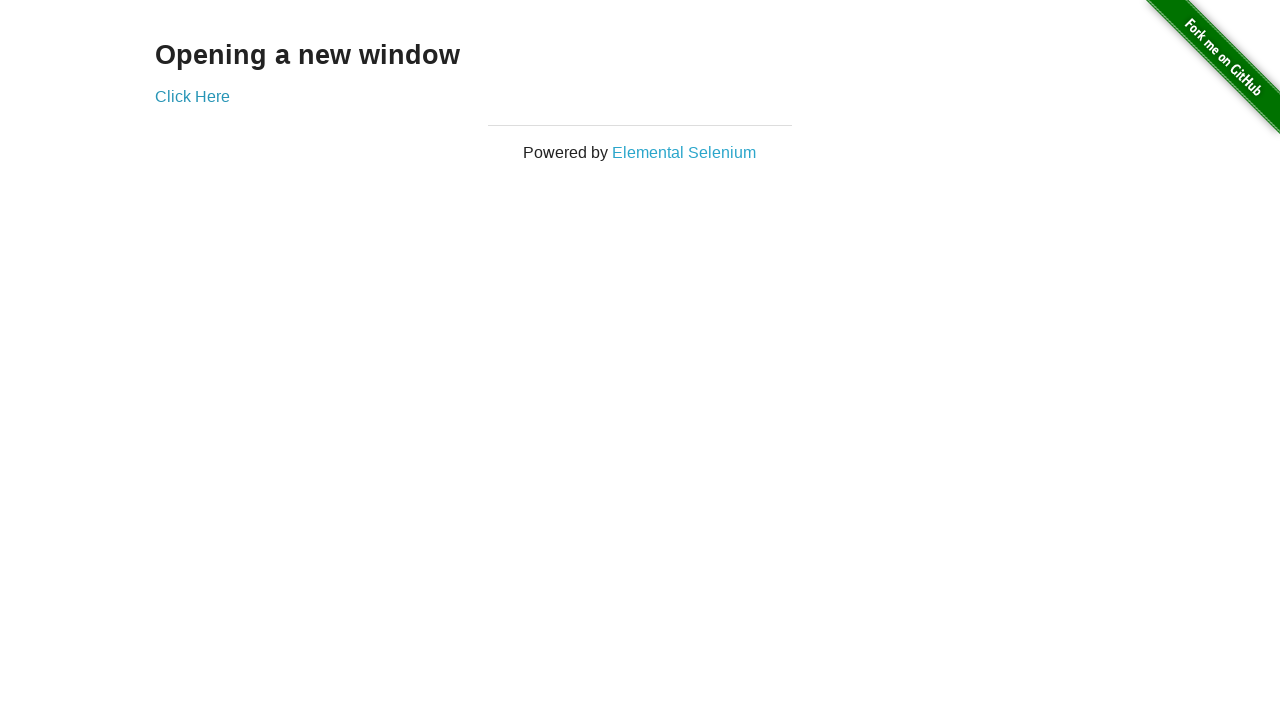

Waited for new page title to populate
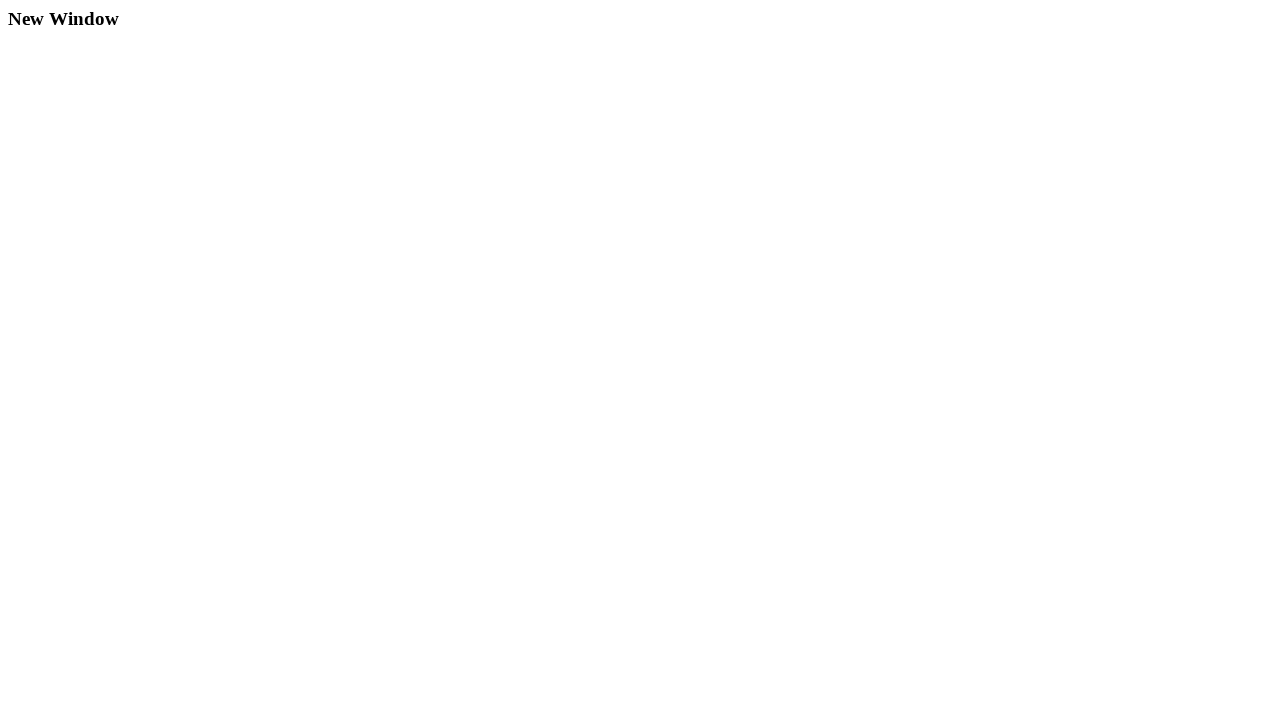

Verified new window title is 'New Window'
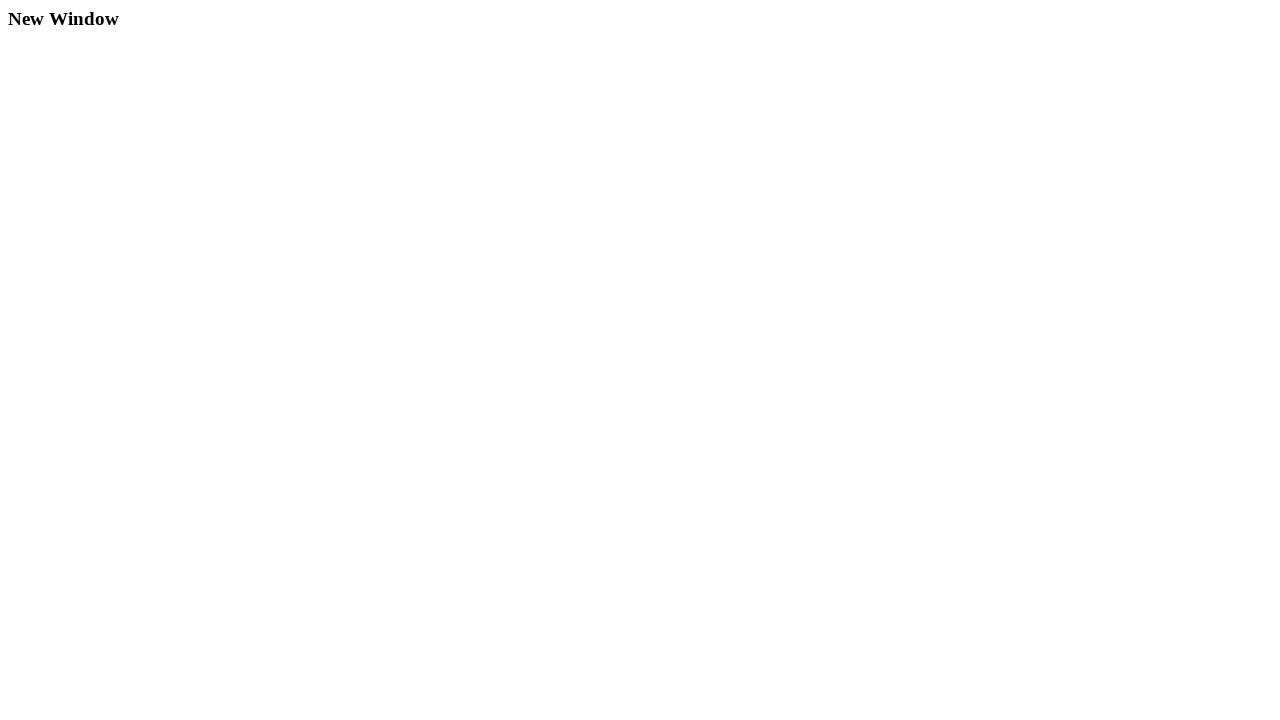

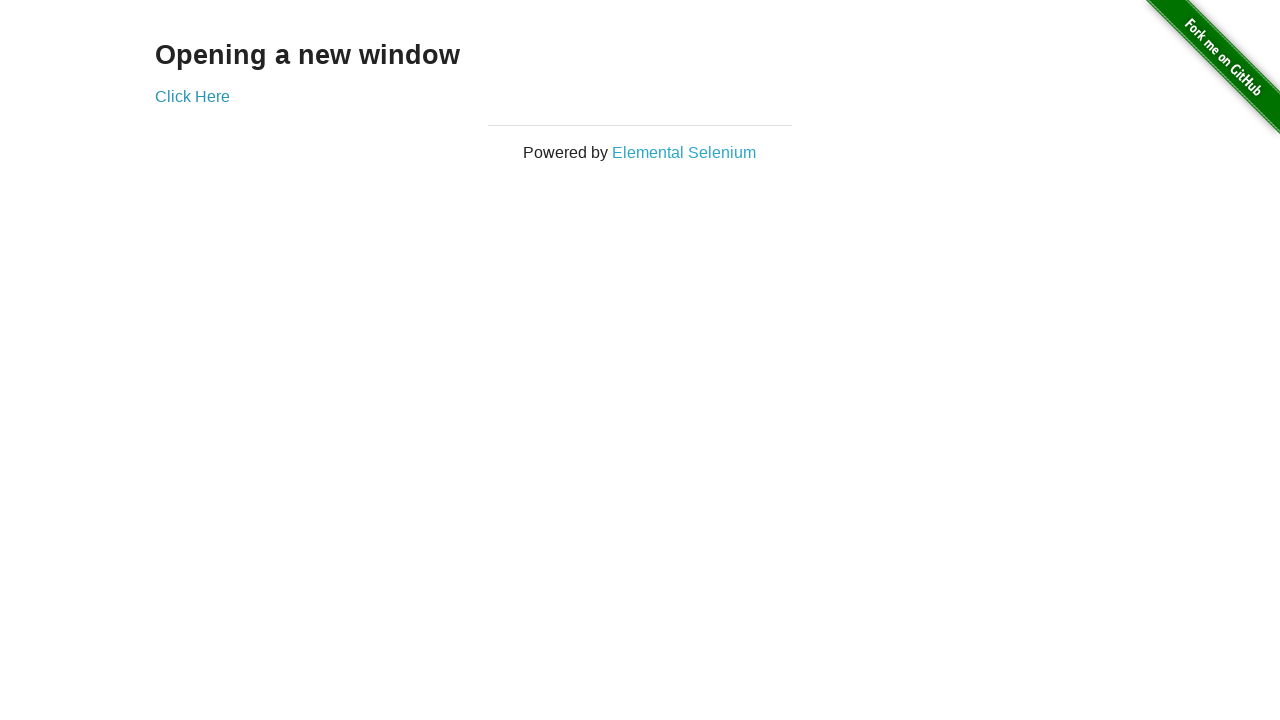